Tests DuckDuckGo search functionality by entering a search query about git merge vs rebase and submitting the form

Starting URL: https://duckduckgo.com

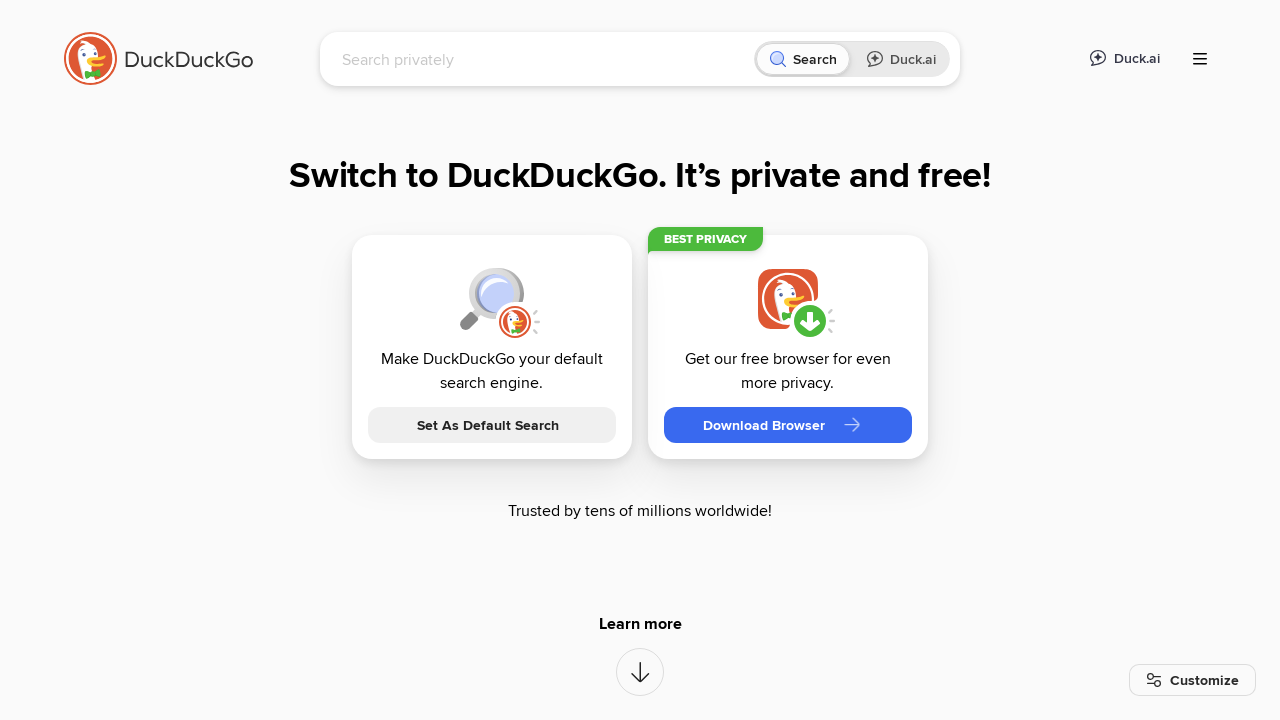

Filled search box with 'git merge vs rebase' on input[name='q']
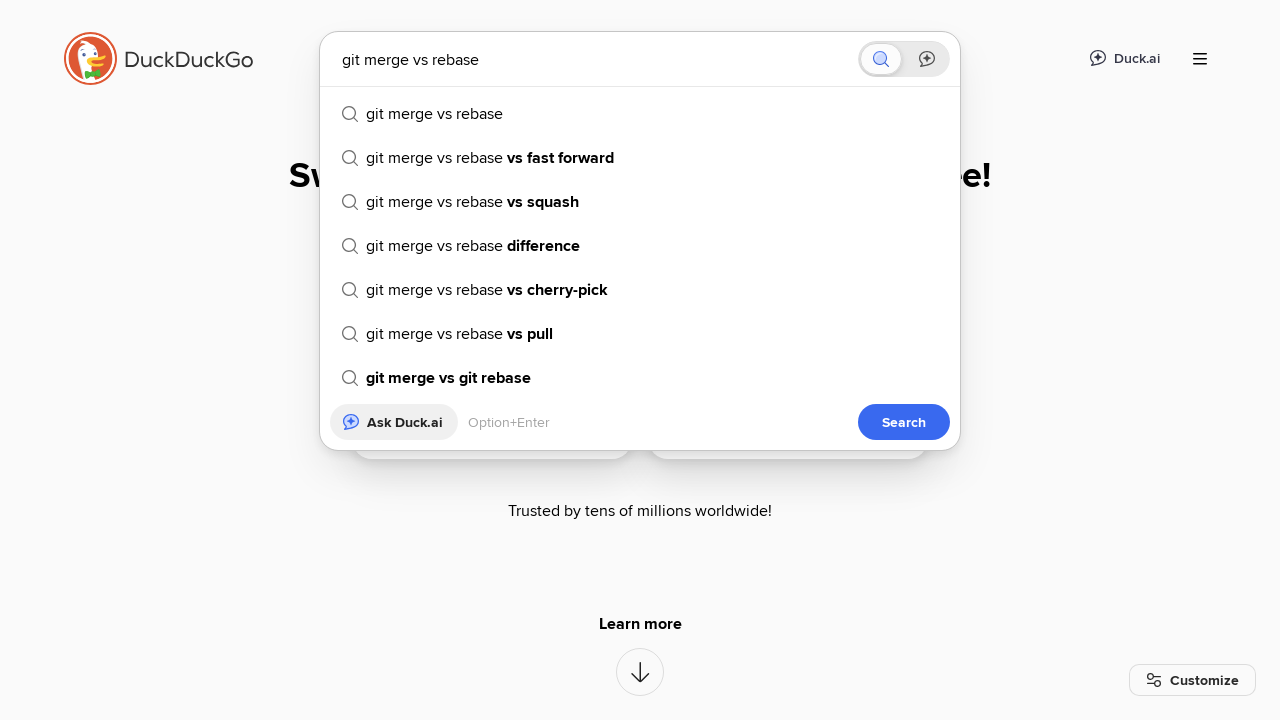

Pressed Enter to submit the search form on input[name='q']
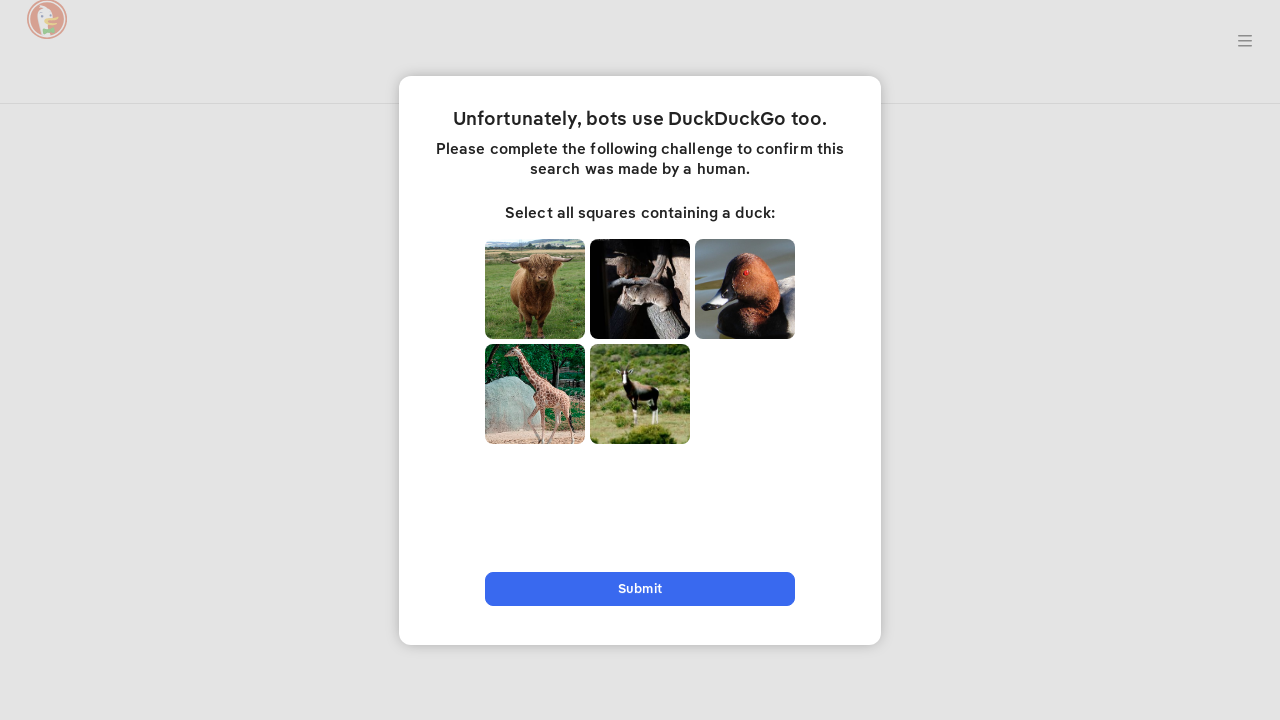

Search results page loaded (domcontentloaded)
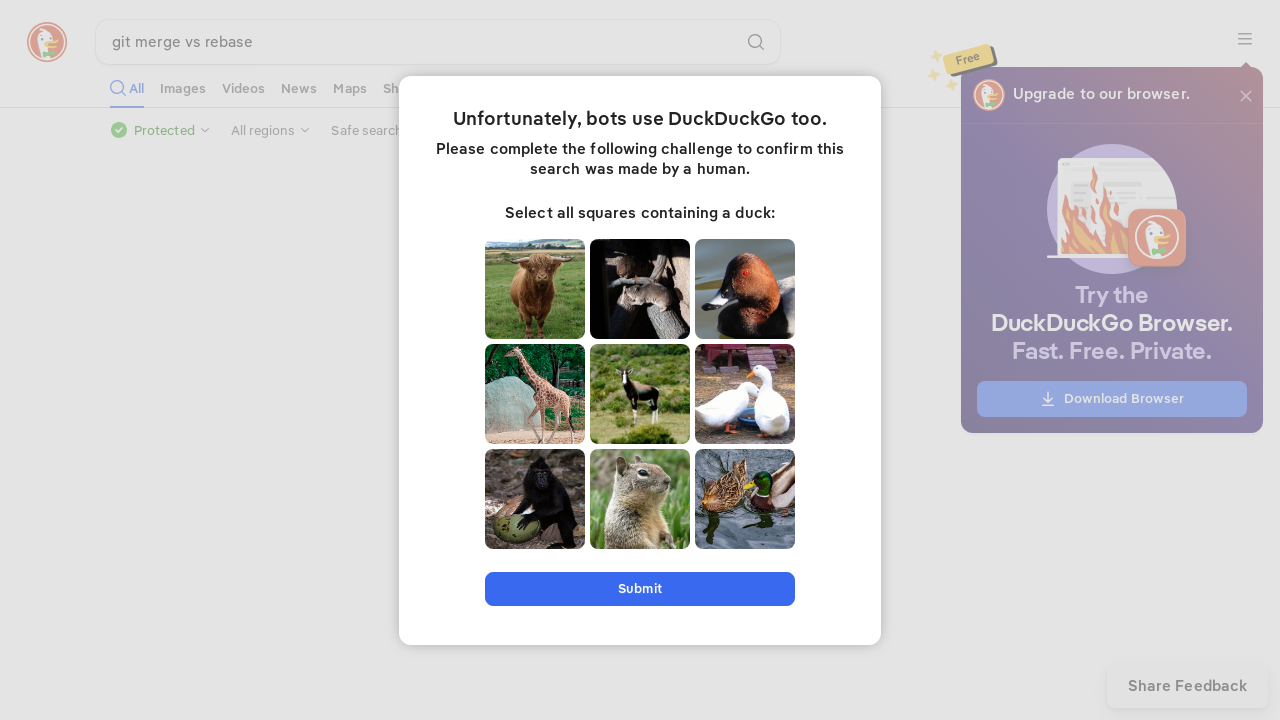

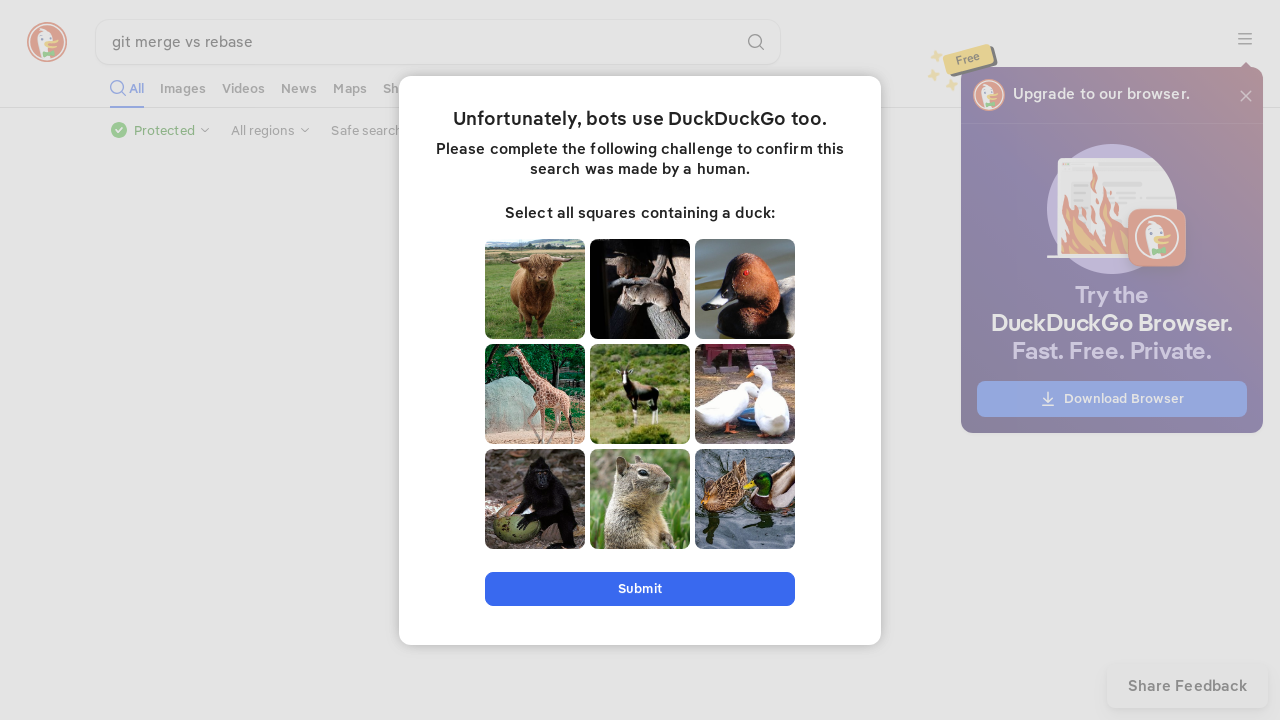